Tests a travel booking form by selecting round-trip flight option, entering departure and return dates, selecting city and hotel check-in/check-out dates, and submitting the form

Starting URL: https://dummy-tickets.com/buyticket

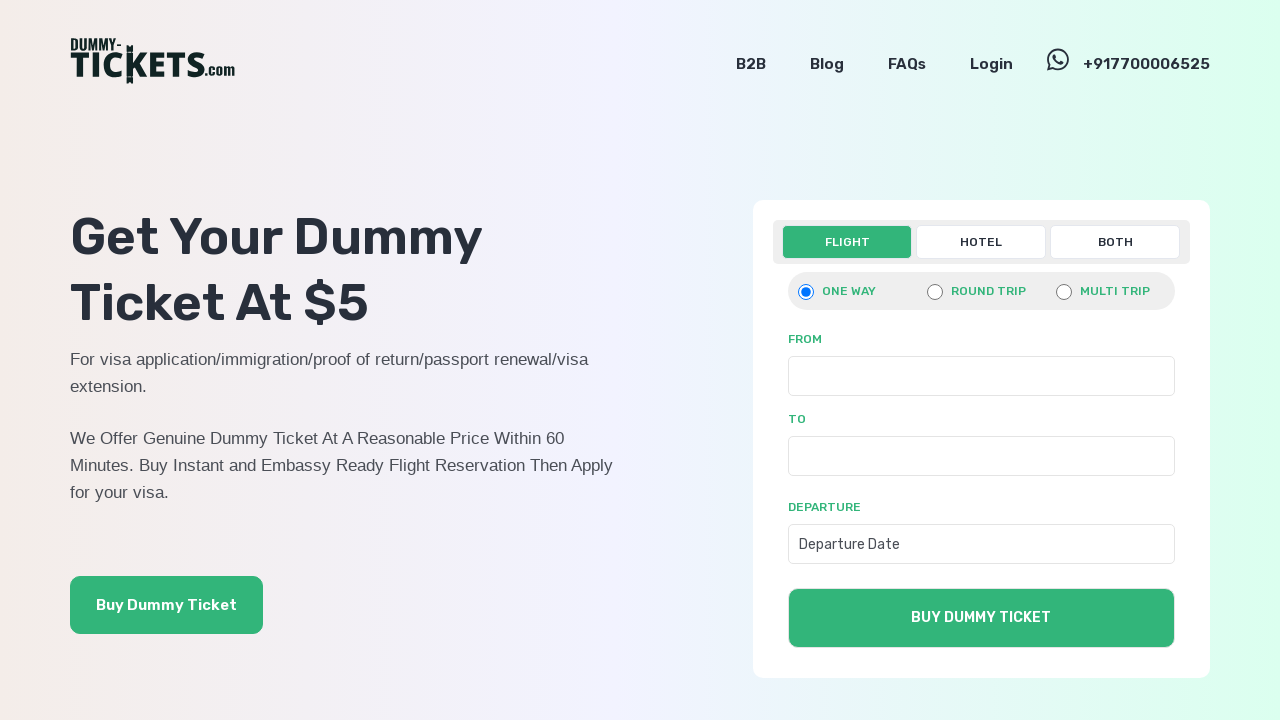

Clicked on 'Both' tab at (1115, 242) on xpath=//a[normalize-space()='Both']
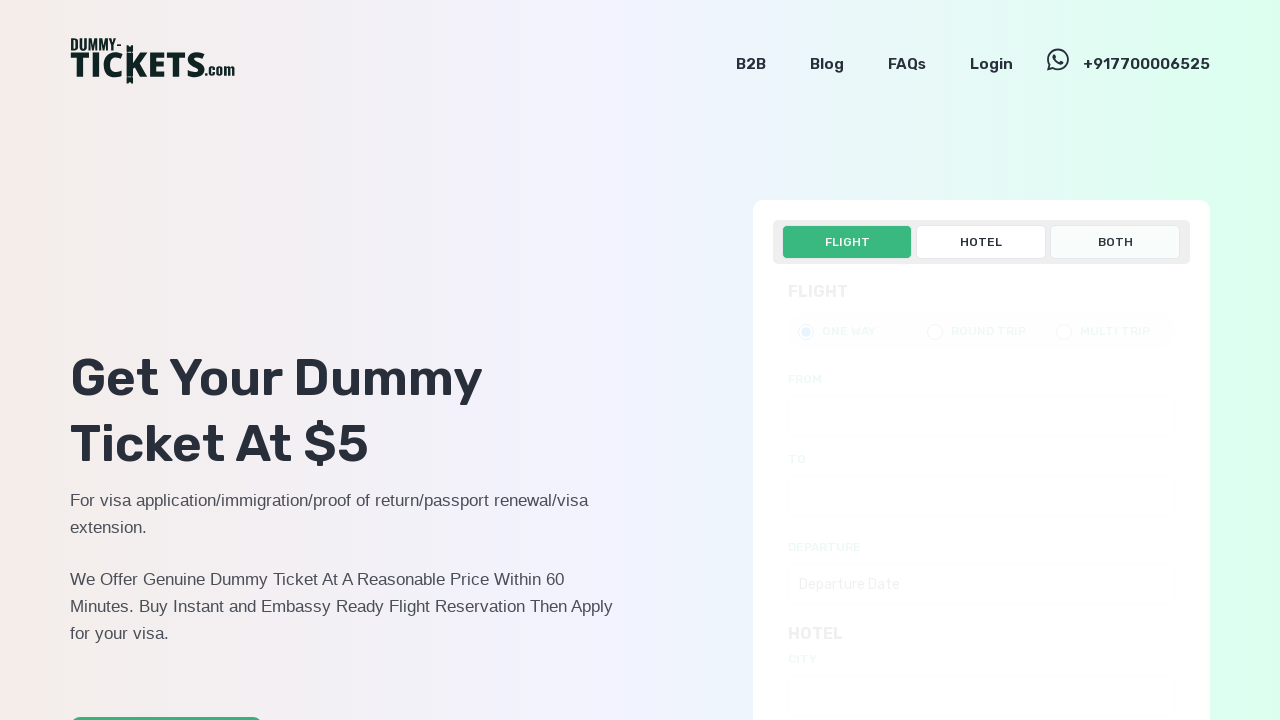

Selected round trip flight option at (935, 332) on xpath=//input[@value='roundtripfh']
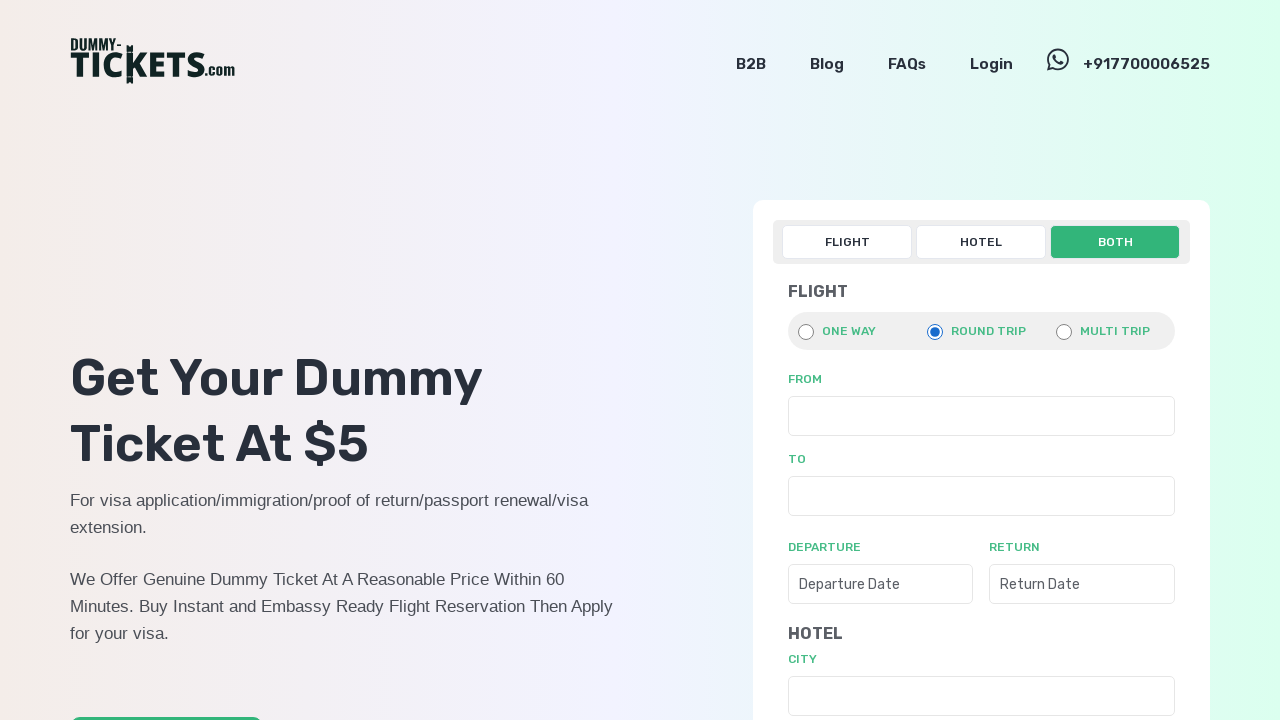

Waited for form to load (5 seconds)
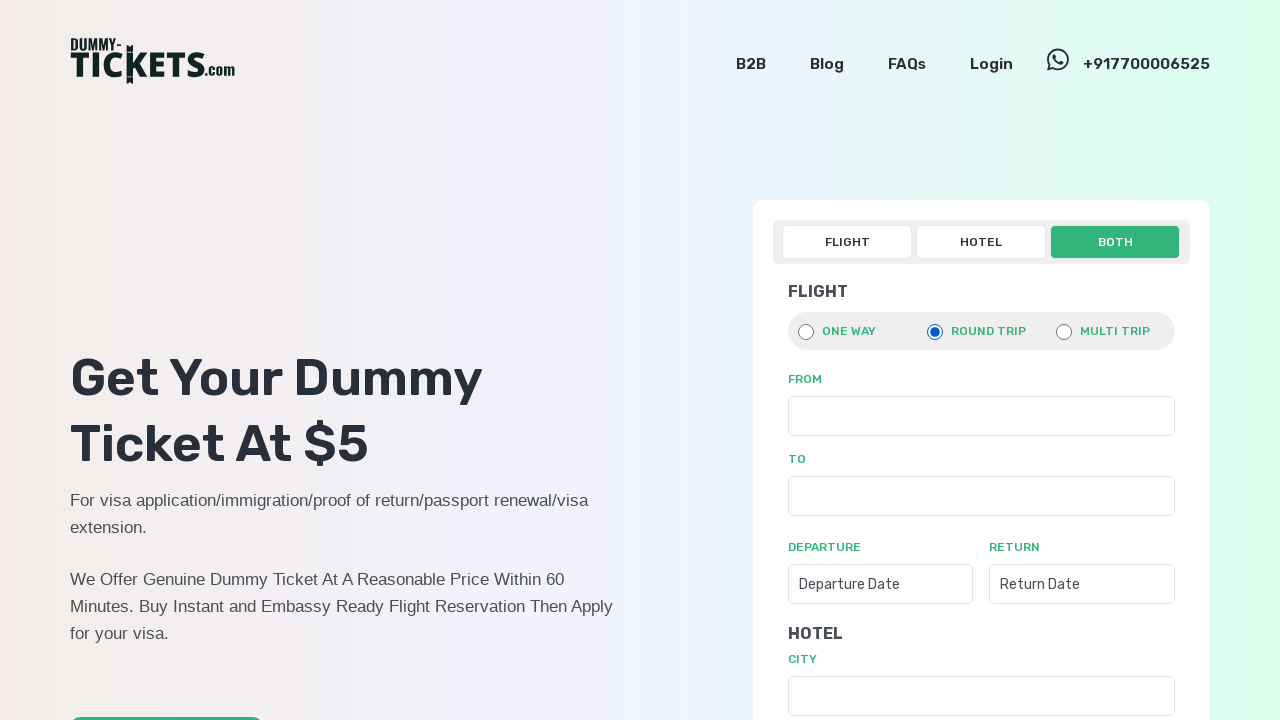

Clicked on departure date field at (880, 584) on xpath=//form[@id='both_round']//div[2]//div//input[@placeholder='Departure Date'
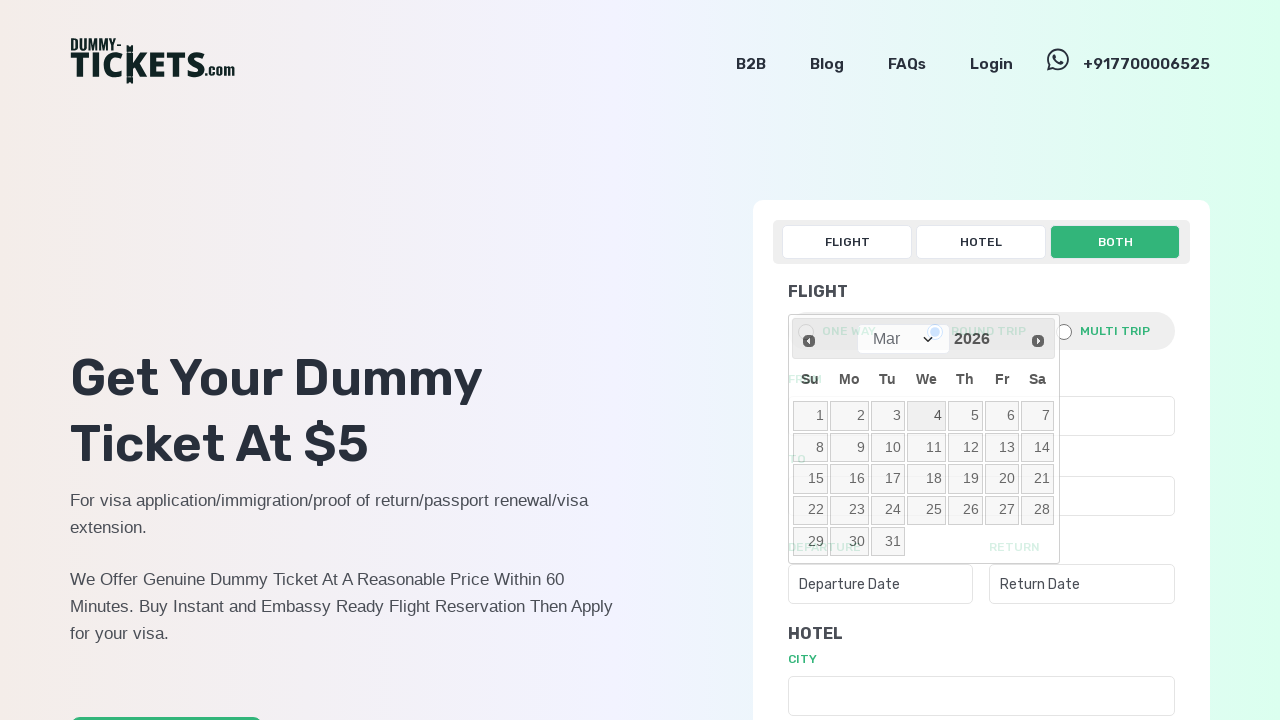

Waited for date picker to load (2 seconds)
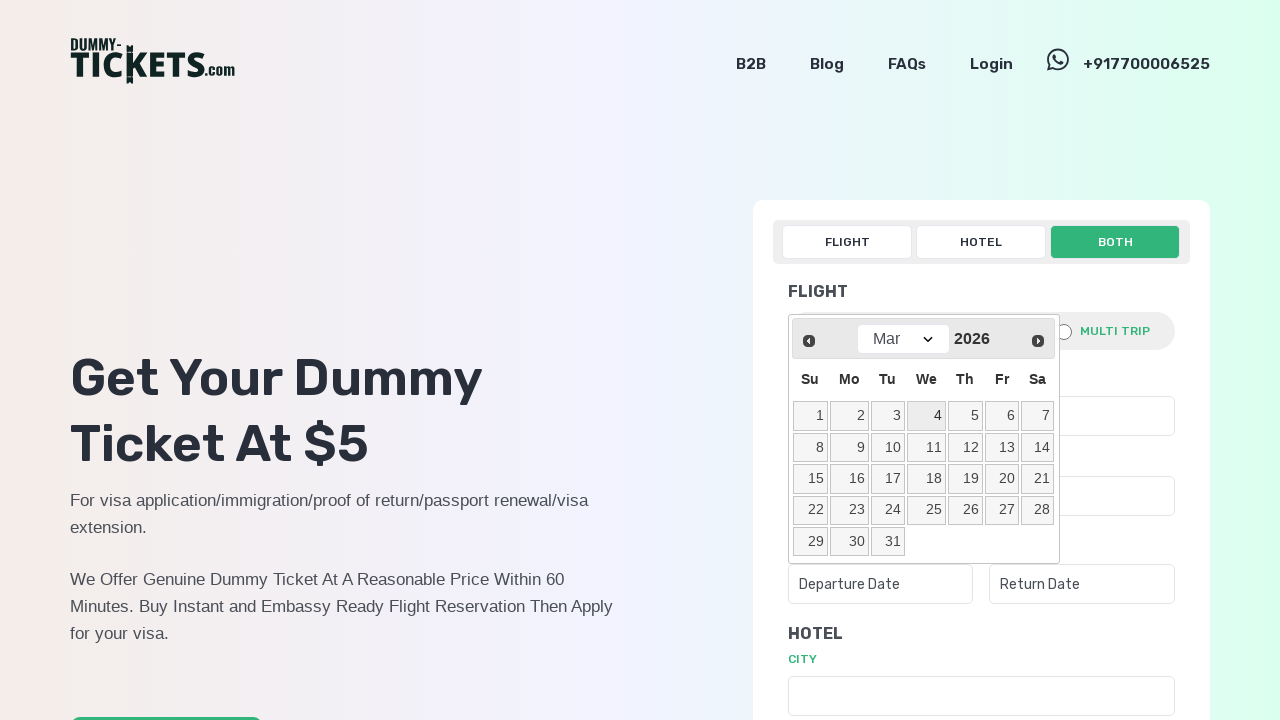

Selected June from month dropdown for departure date on //select[@class='ui-datepicker-month']
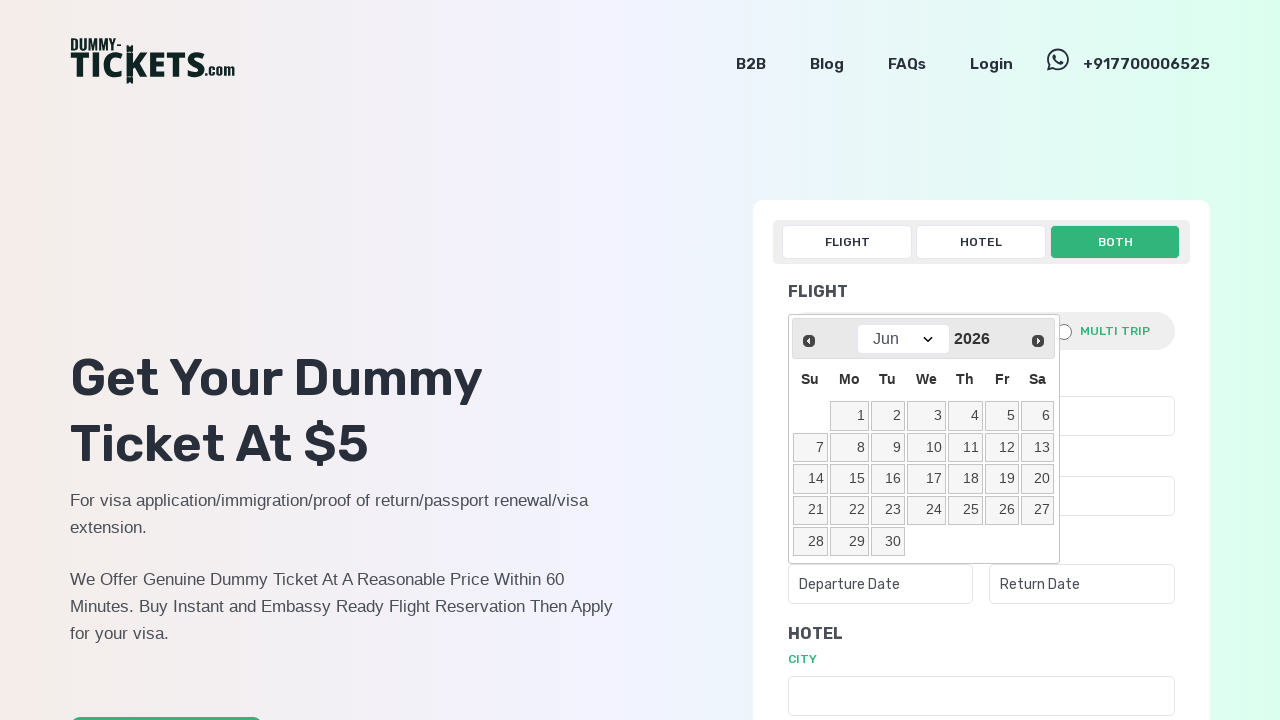

Selected date 20 for departure (June 20) at (1037, 479) on xpath=//table[@class='ui-datepicker-calendar']//tbody//tr/td//a[text()='20']
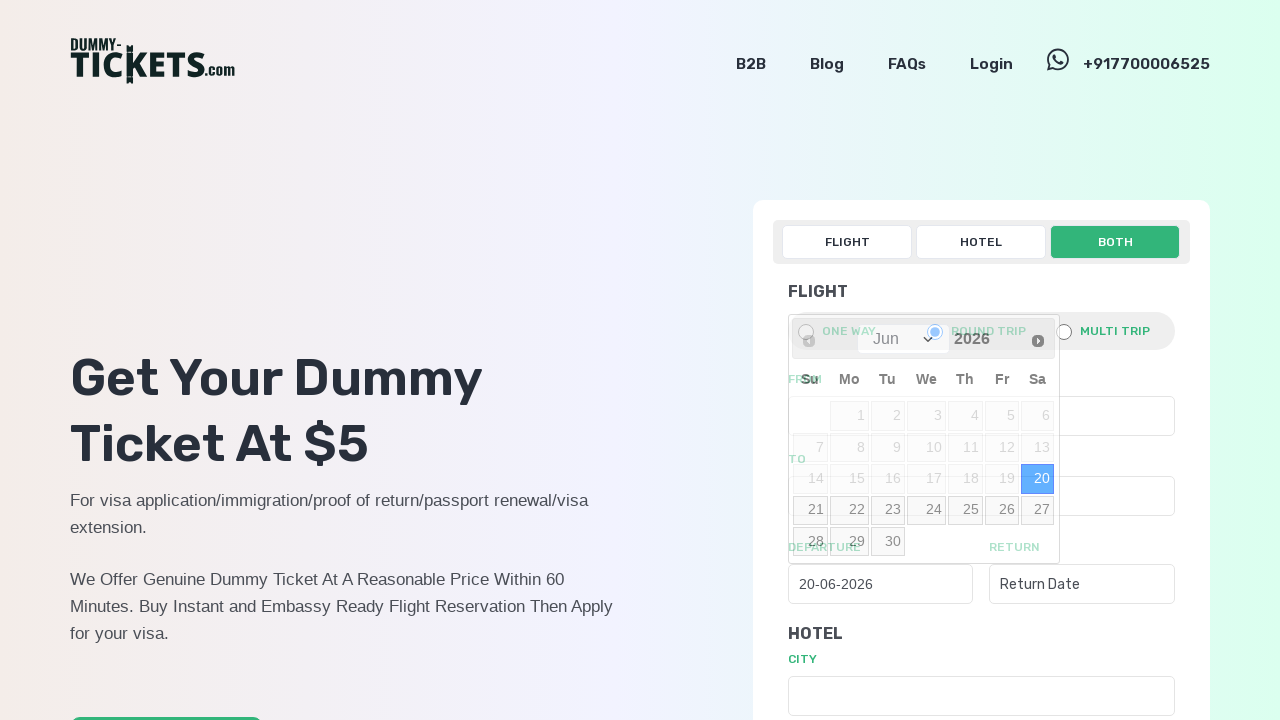

Clicked on return date field at (1082, 584) on xpath=//form[@id='both_round']//div[2]//div//following-sibling::div//input[@plac
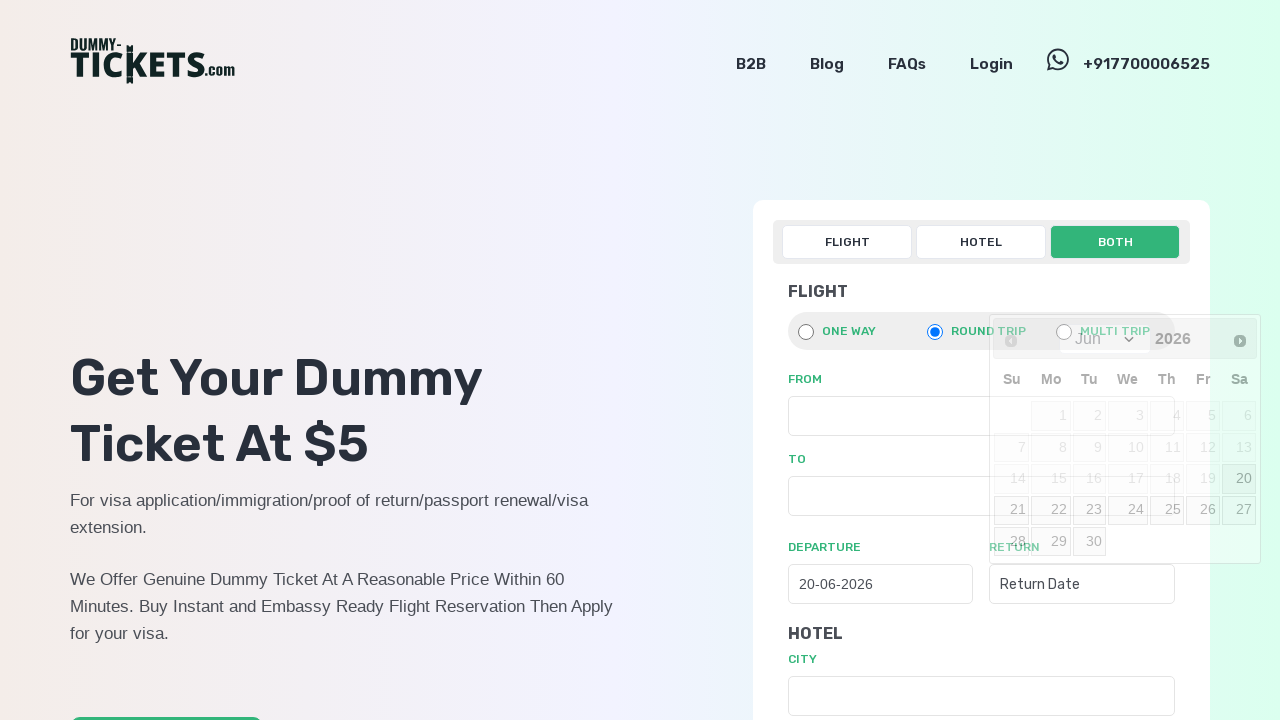

Waited for date picker to load (2 seconds)
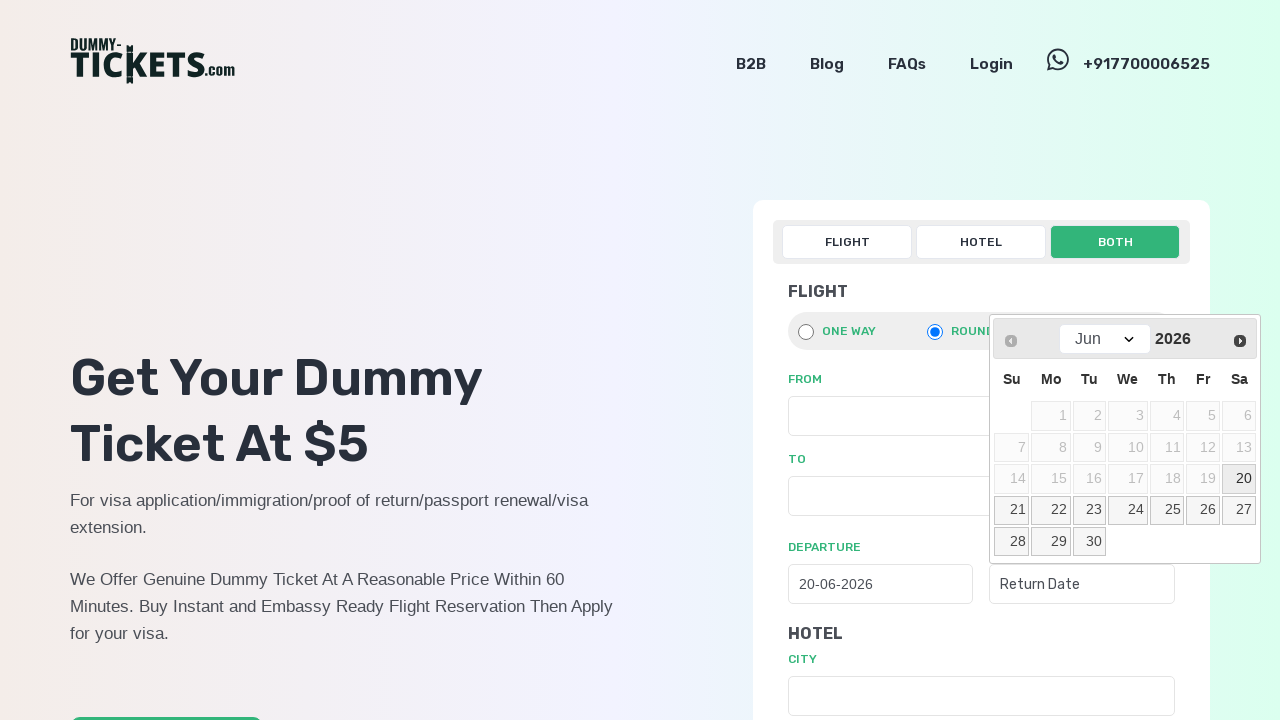

Selected December from month dropdown for return date on //select[@class='ui-datepicker-month']
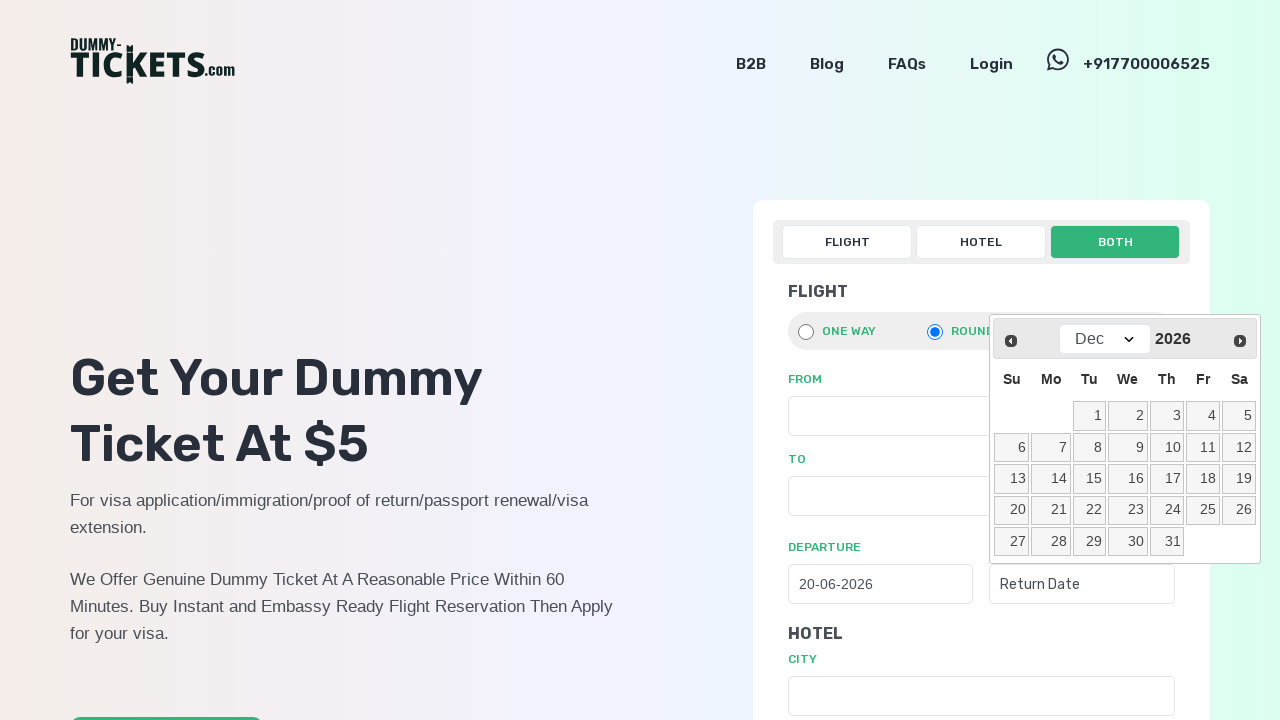

Selected date 10 for return (December 10) at (1167, 447) on xpath=//table[@class='ui-datepicker-calendar']//tbody//tr/td//a[text()='10']
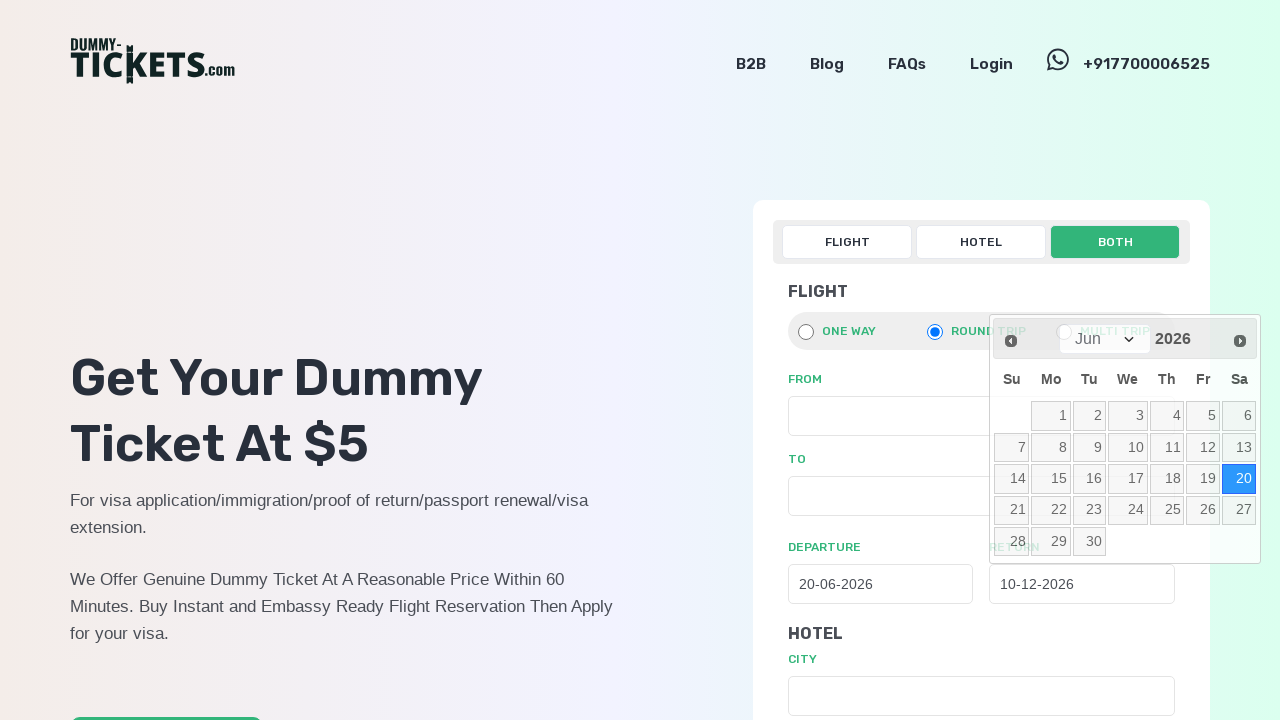

Waited for form to update (3 seconds)
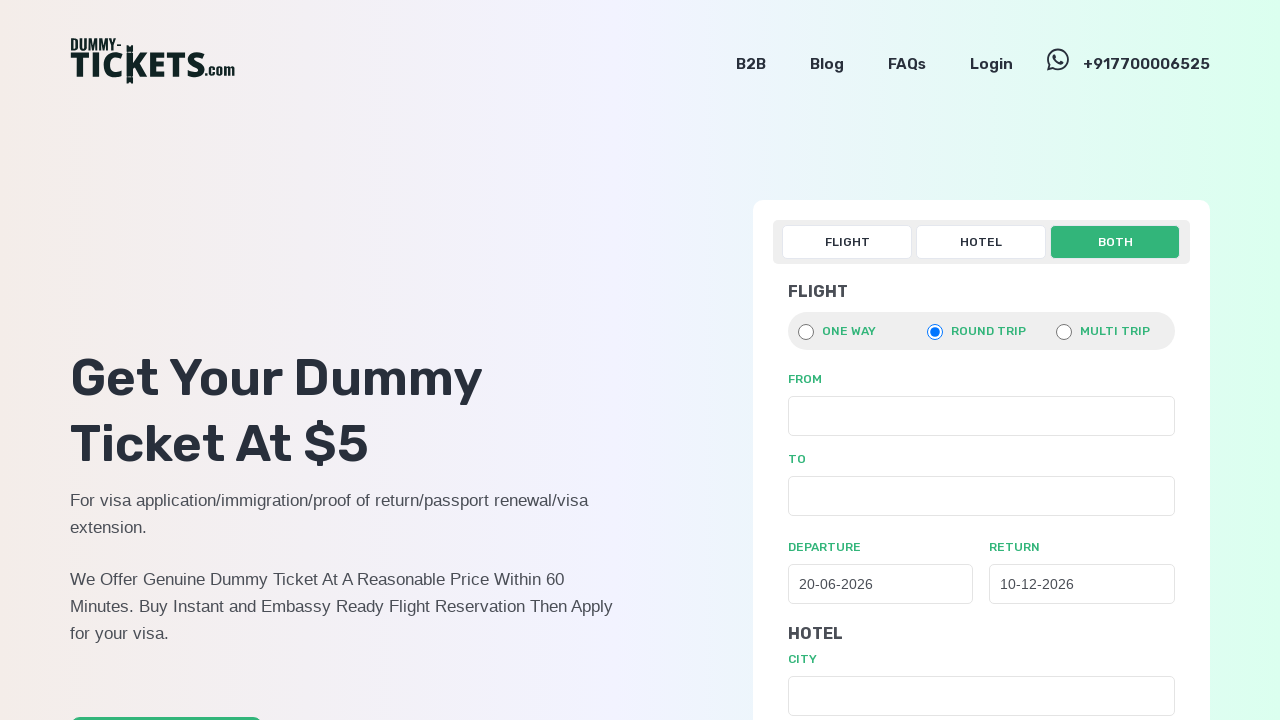

Clicked on city input field at (981, 696) on xpath=//form[@id='both_round']//div[4]//div/div/input[@name='city[]']
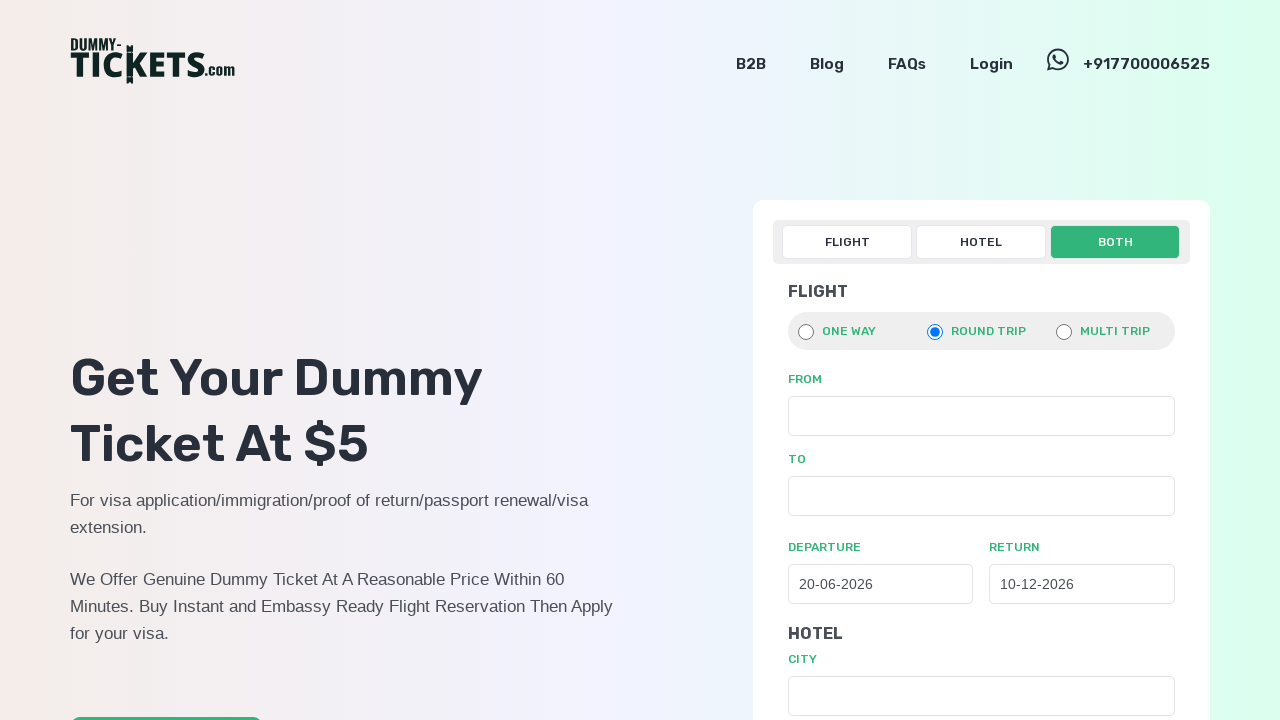

Entered 'hyd' in city field on //form[@id='both_round']//div[4]//div/div/input[@name='city[]']
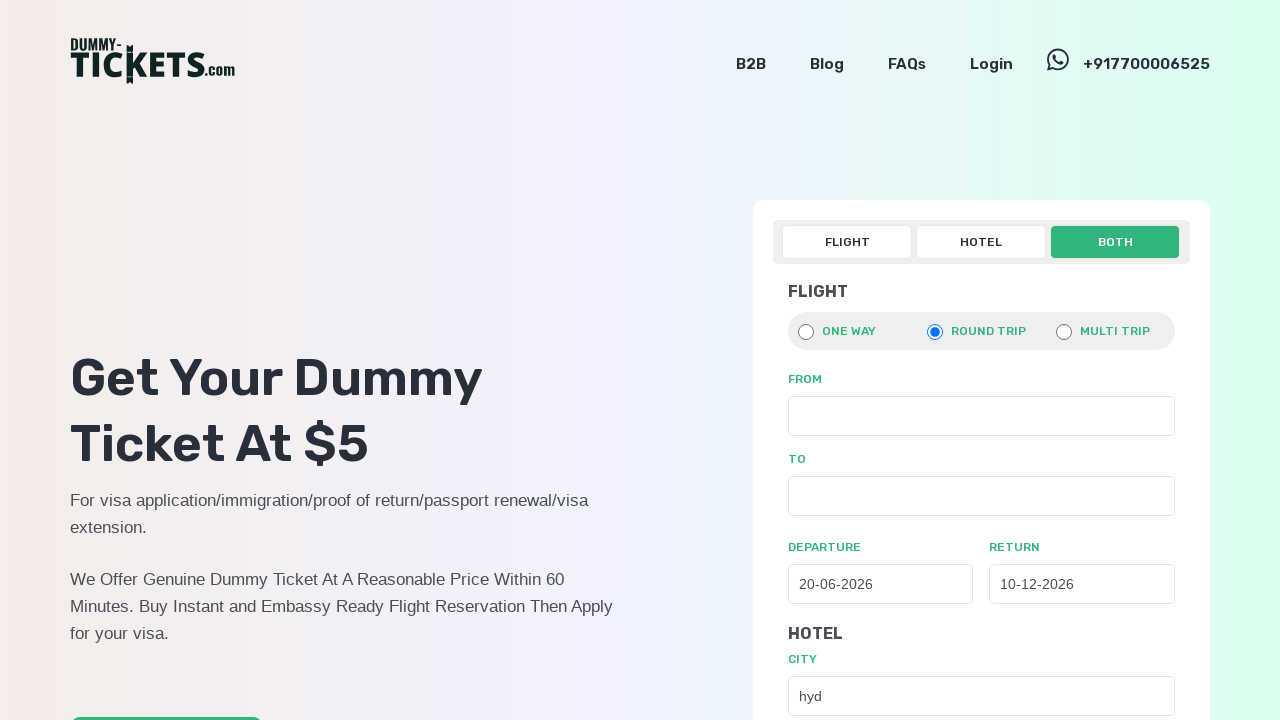

Waited for city suggestions to load (2 seconds)
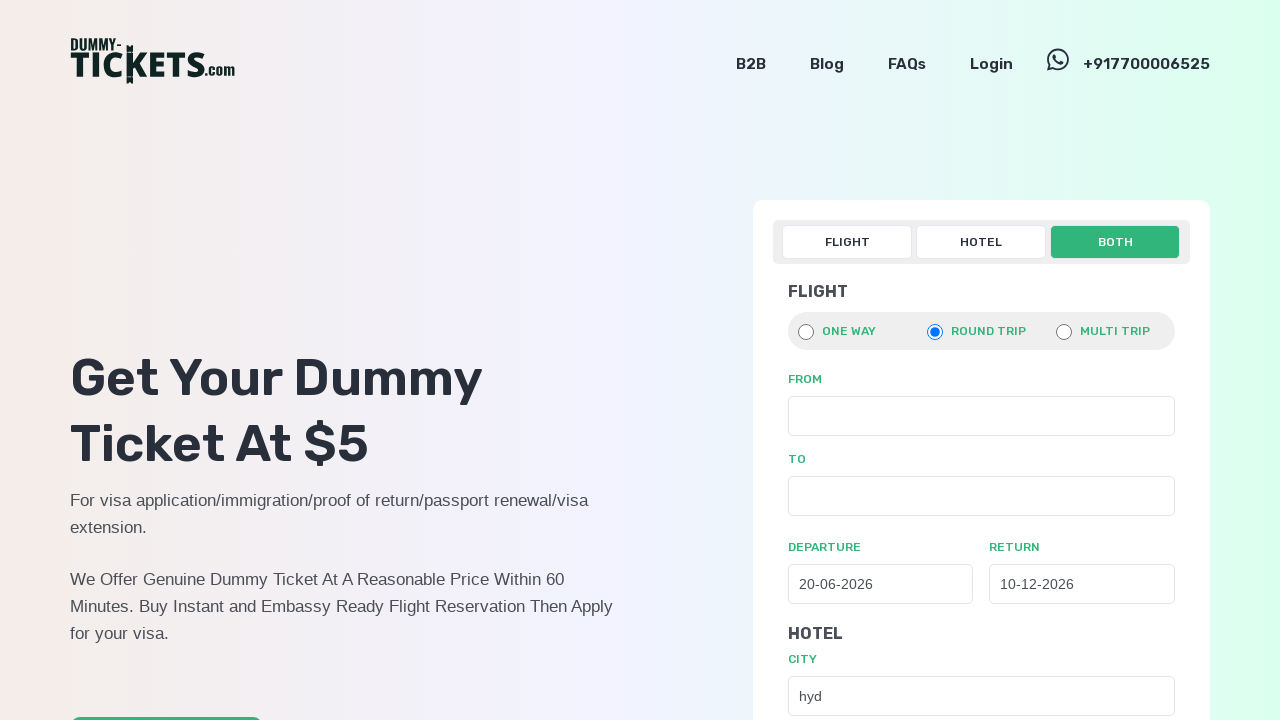

Selected first city suggestion from dropdown at (981, 360) on xpath=//form[@id='both_round']//div[4]//div//ul/li[1]/div/p
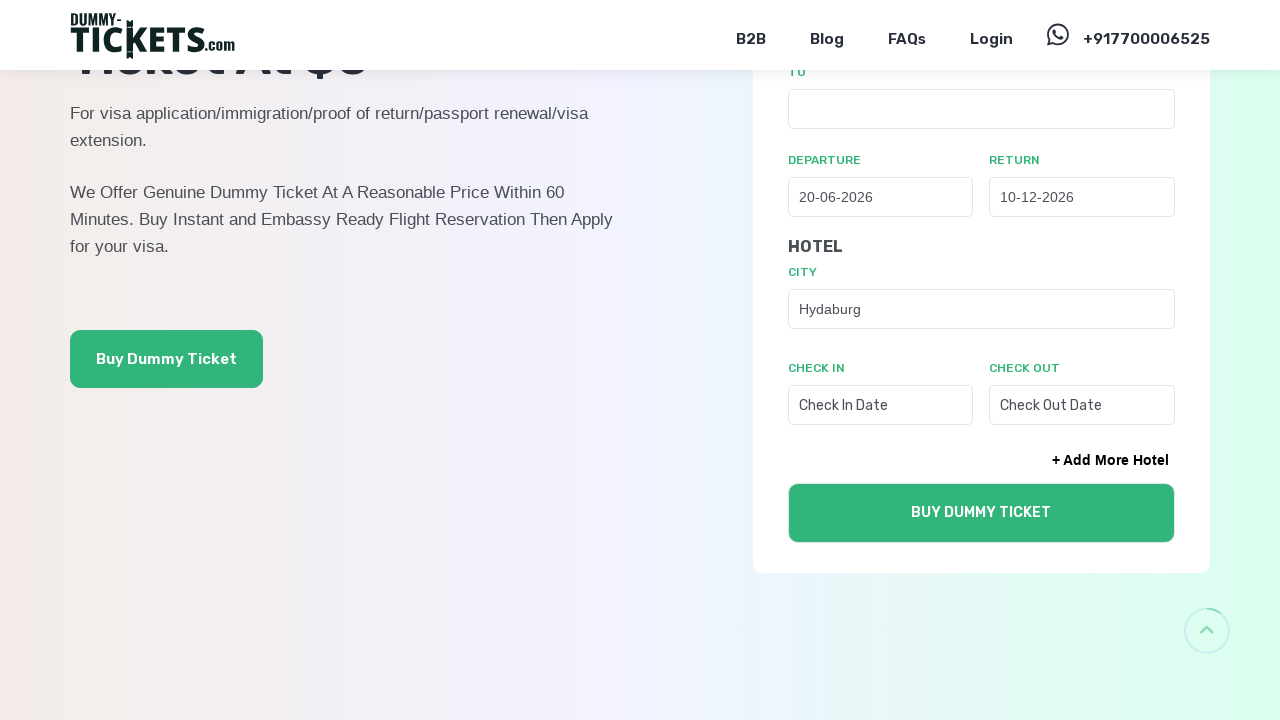

Waited for city selection to process (2 seconds)
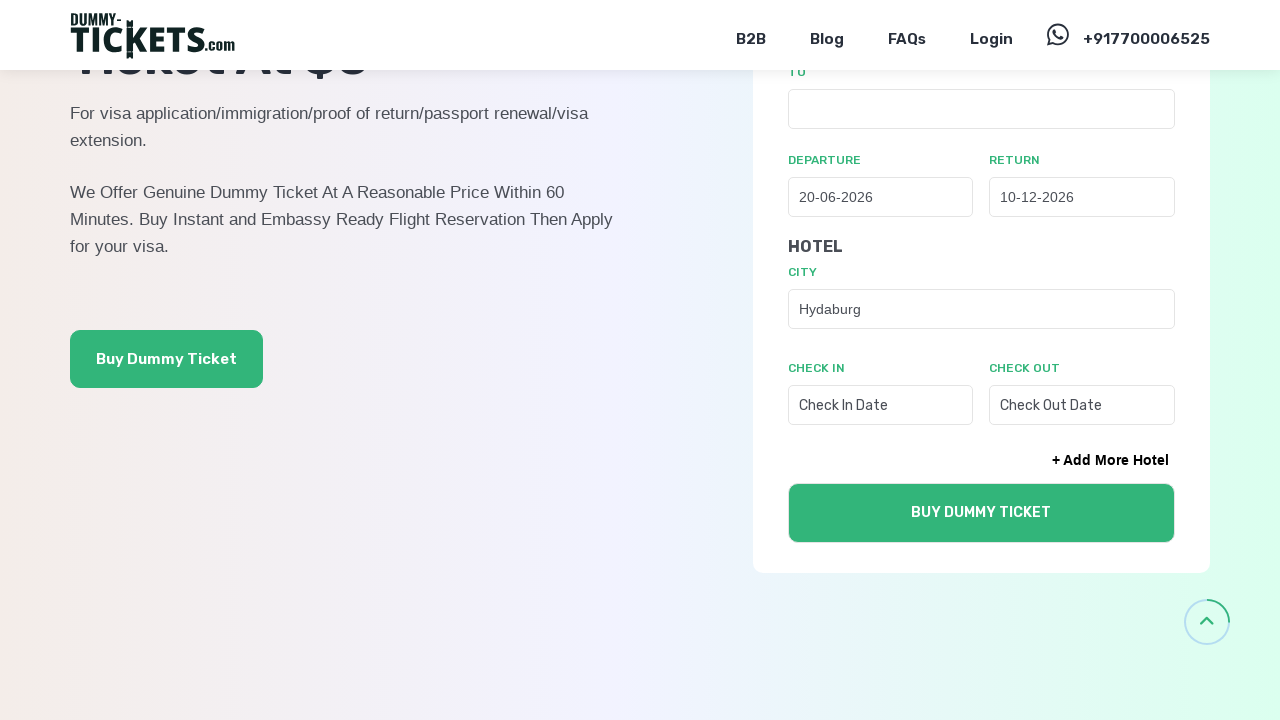

Clicked on hotel check-in date field at (880, 405) on xpath=//form[@id='both_round']//div[4]//div[2]//div/input[@name='checkin[]']
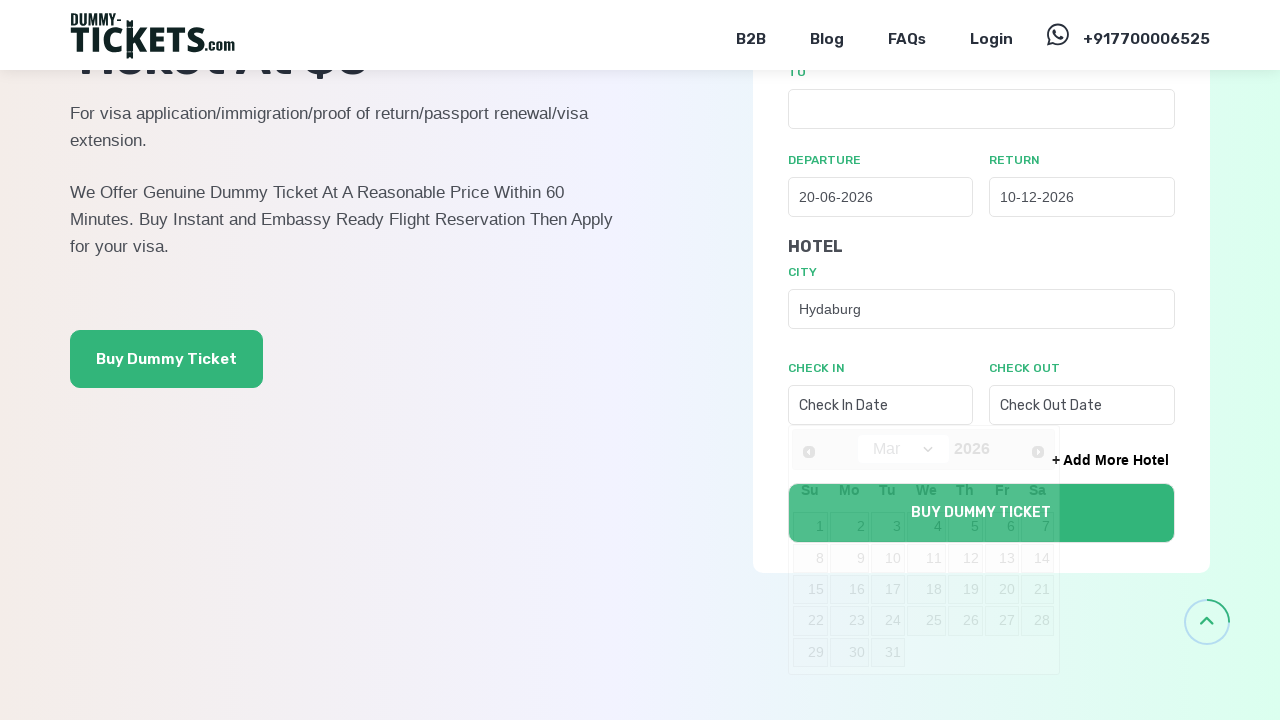

Waited for date picker to load (2 seconds)
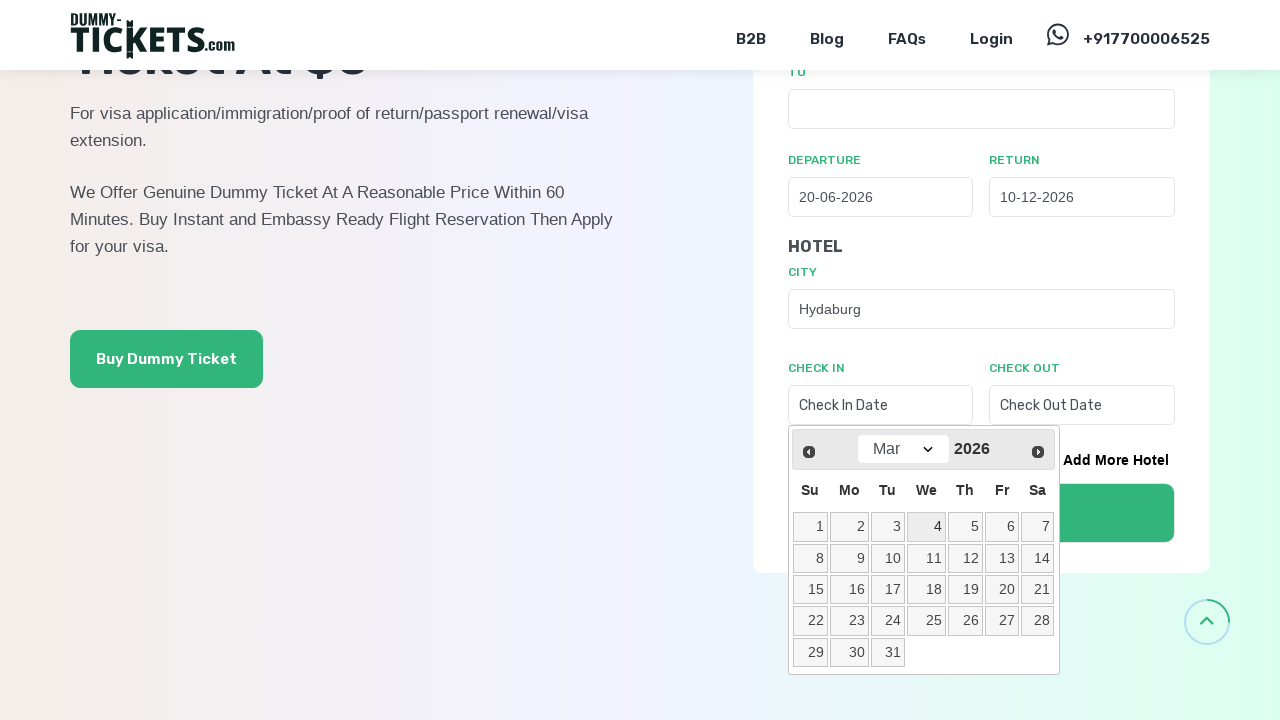

Selected December from month dropdown for check-in date on //select[@class='ui-datepicker-month']
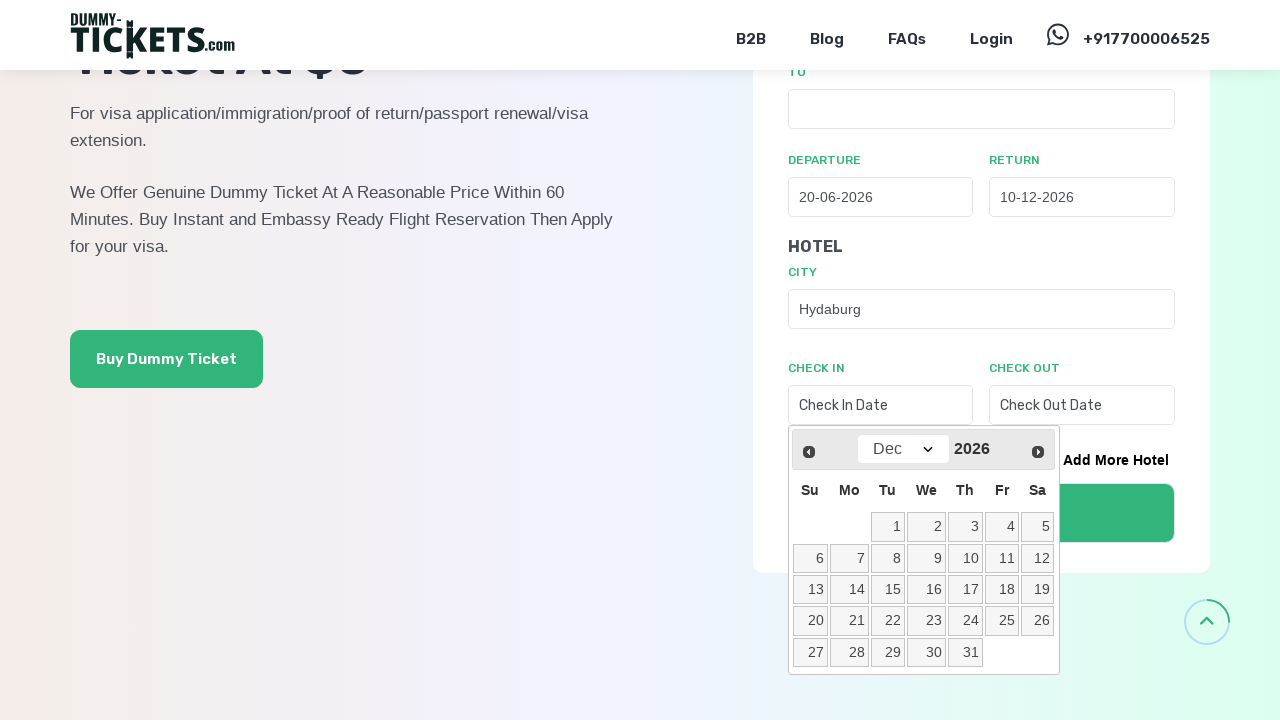

Selected date 10 for hotel check-in (December 10) at (965, 558) on xpath=//table[@class='ui-datepicker-calendar']//tbody//tr/td//a[text()='10']
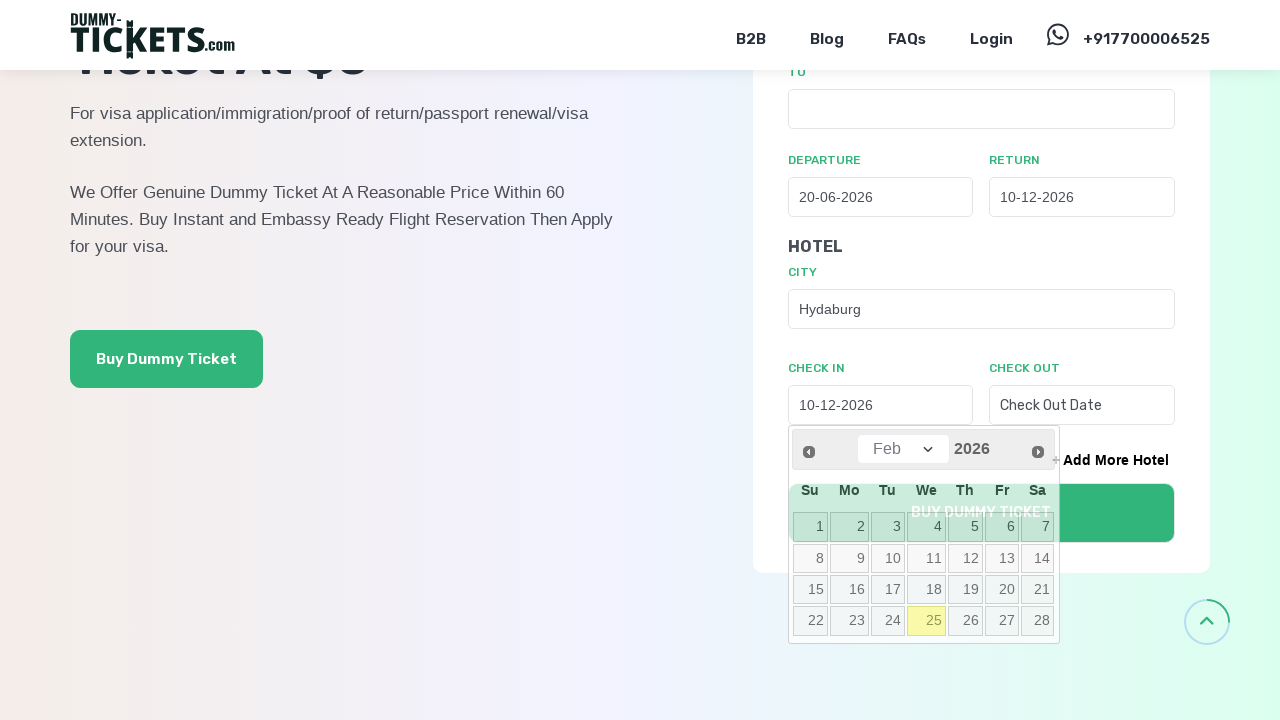

Waited for check-in date to process (2 seconds)
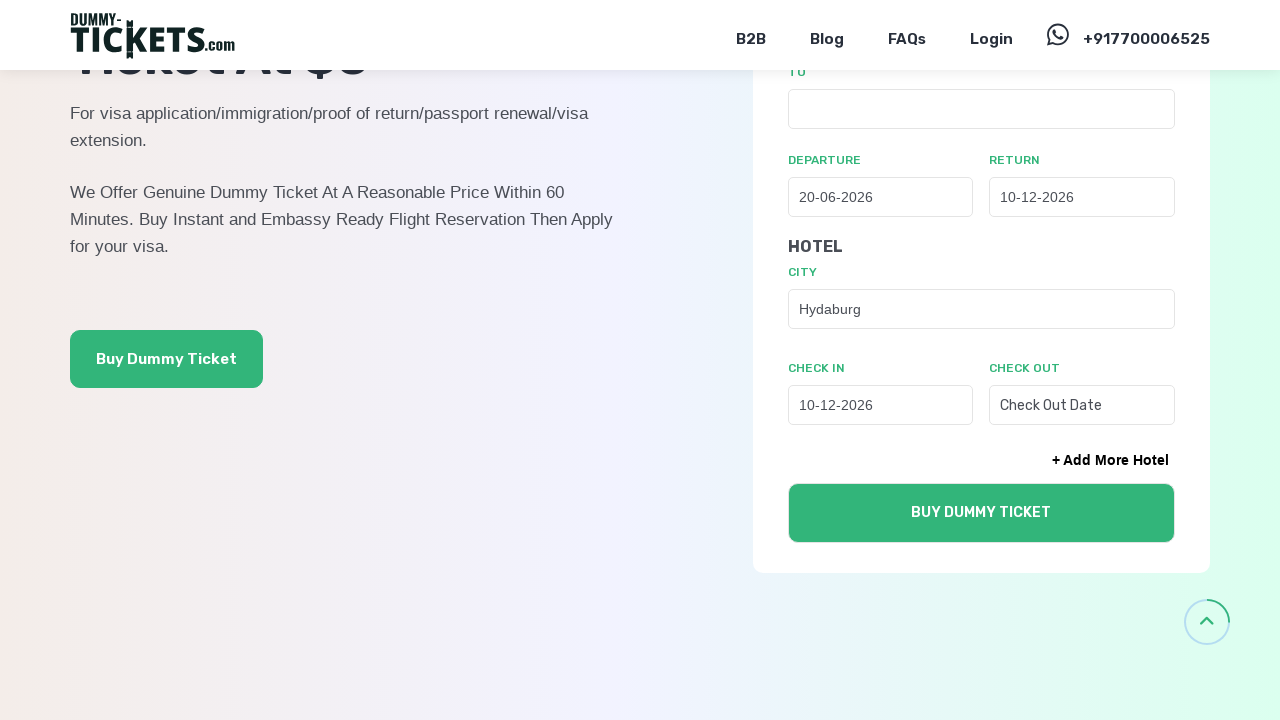

Clicked on hotel check-out date field at (1082, 405) on xpath=//form[@id='both_round']//div[4]//div[2]//div[2]//input[@name='checkout[]'
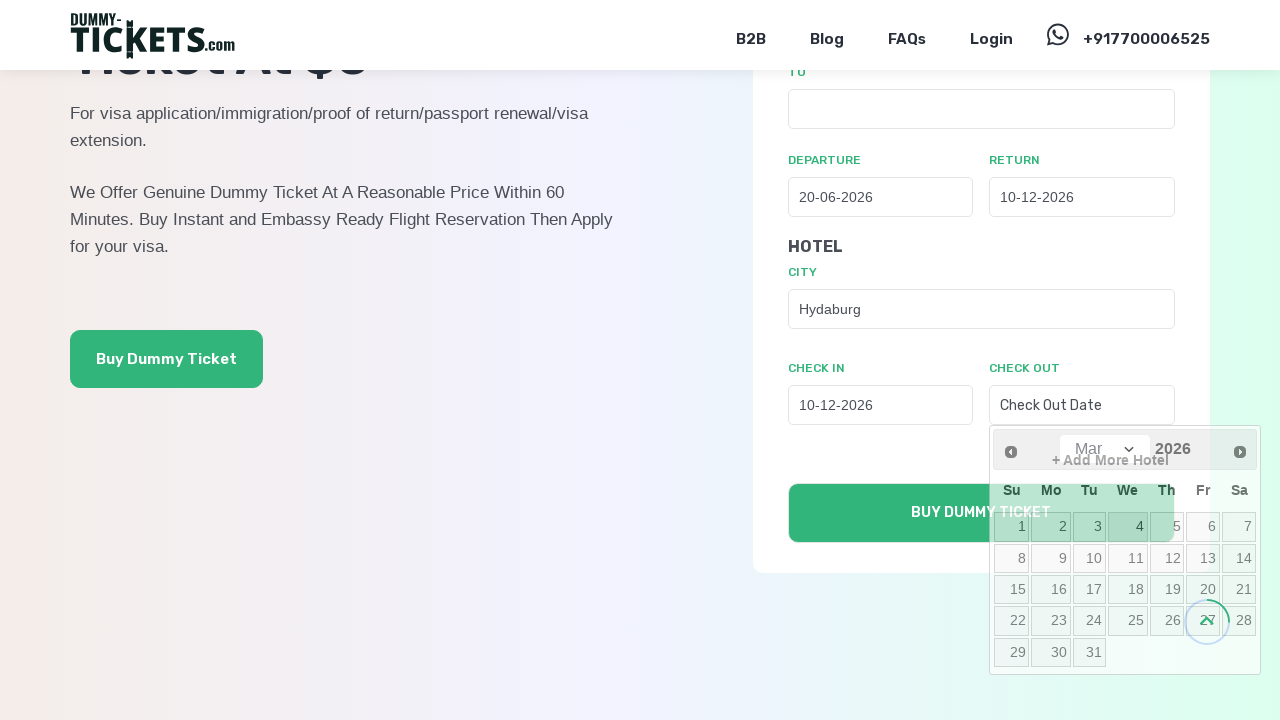

Waited for date picker to load (2 seconds)
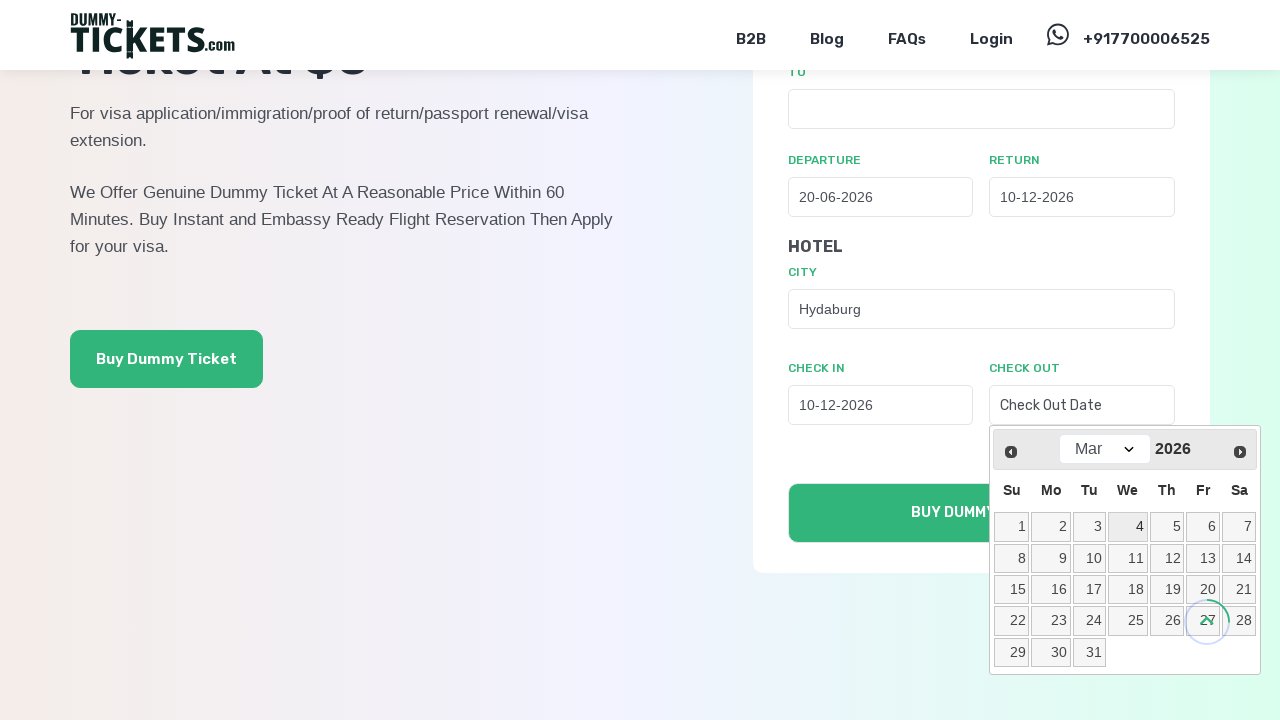

Selected December from month dropdown for check-out date on //select[@class='ui-datepicker-month']
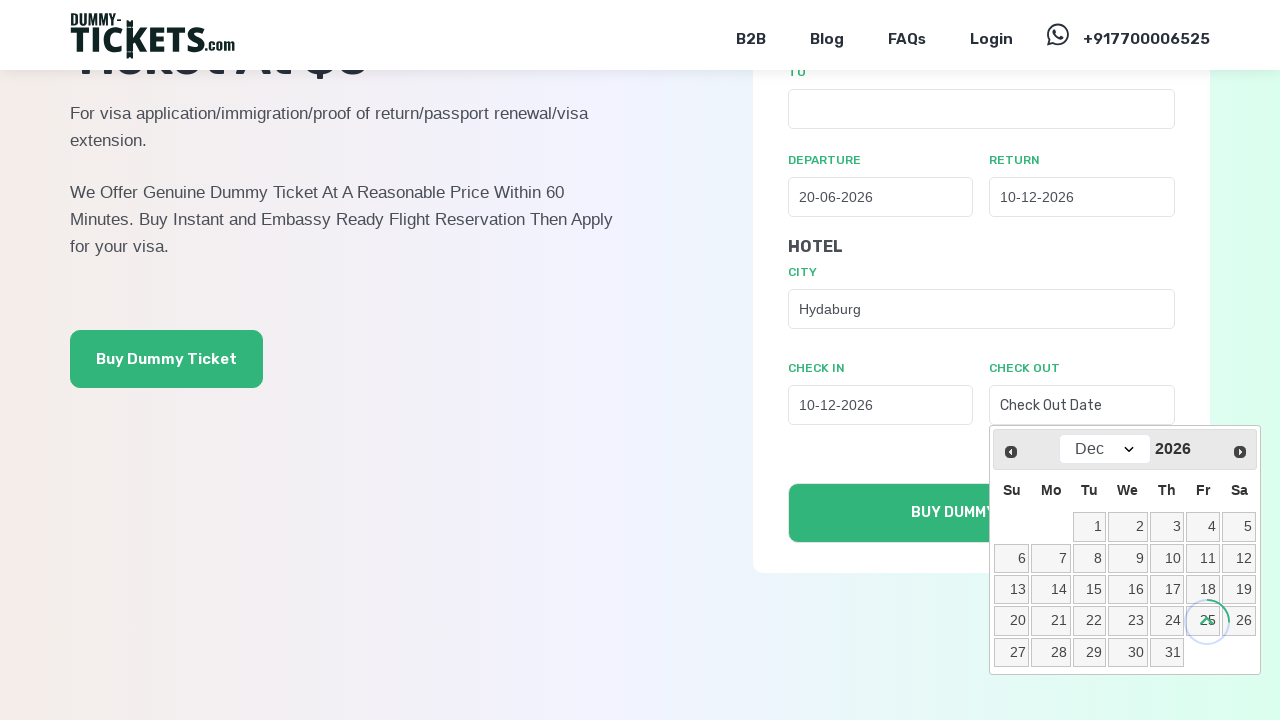

Selected date 10 for hotel check-out (December 10) at (1167, 558) on xpath=//table[@class='ui-datepicker-calendar']//tbody//tr/td//a[text()='10']
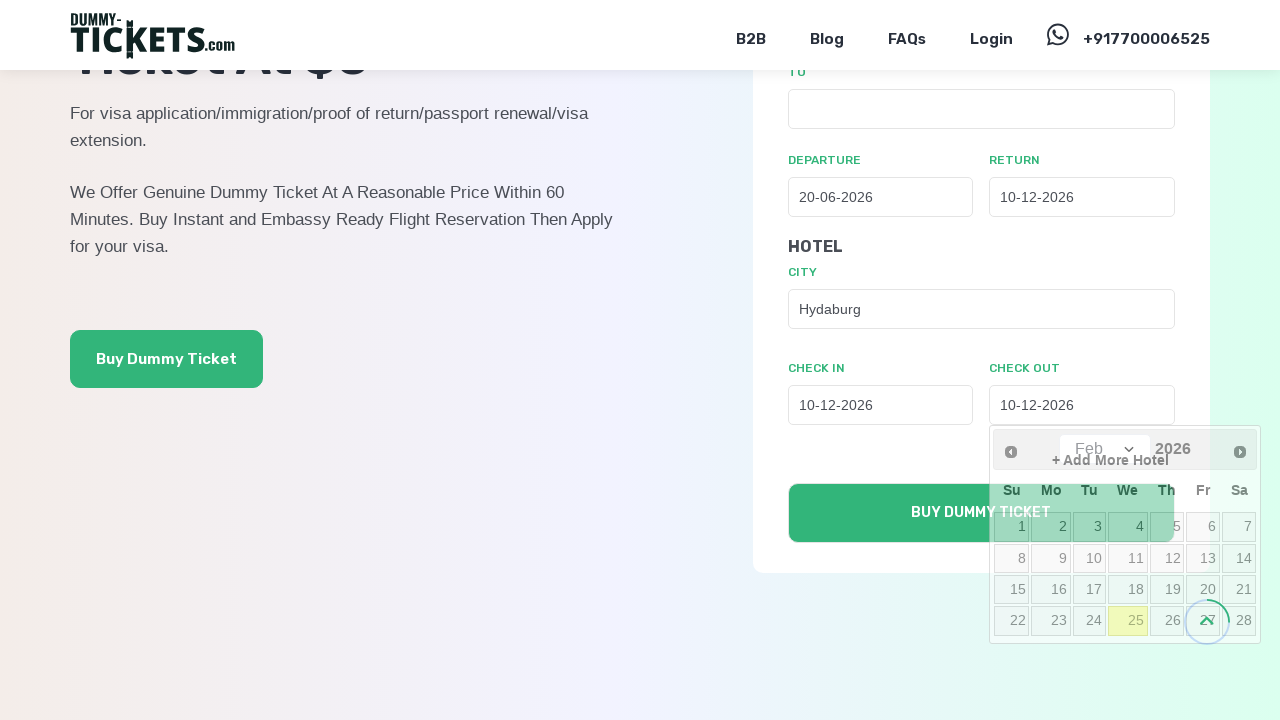

Waited for check-out date to process (2 seconds)
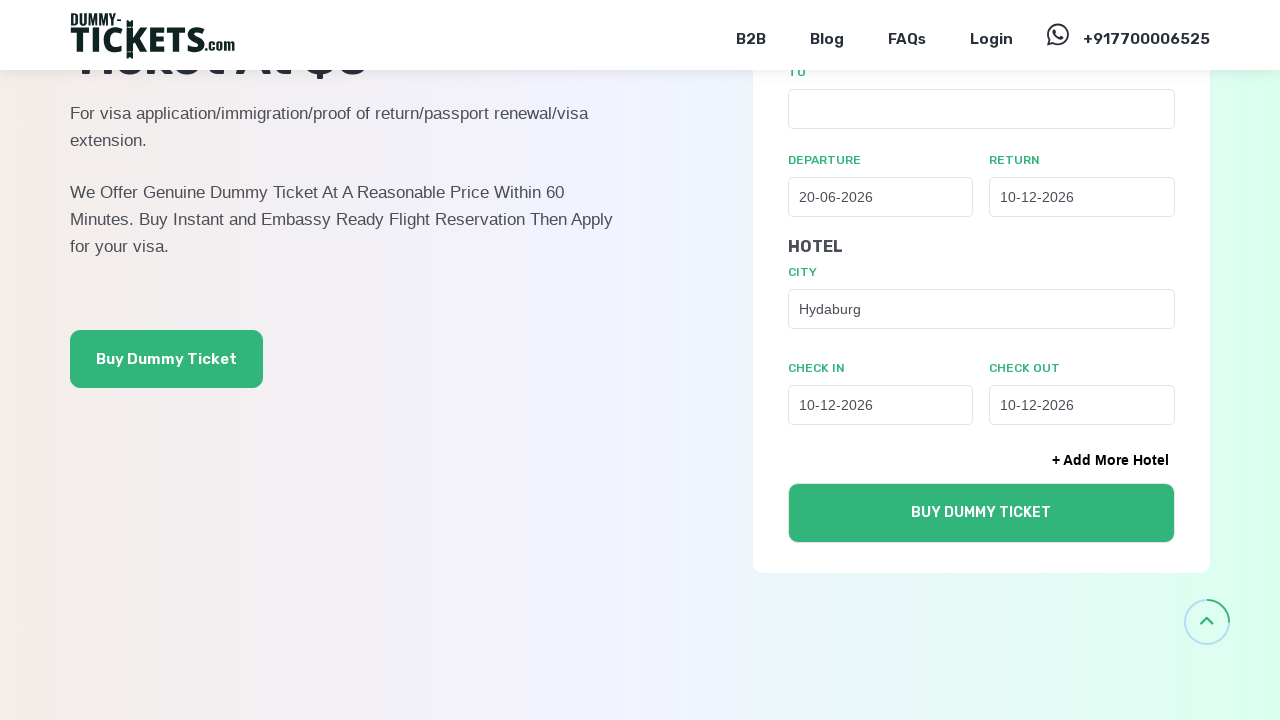

Clicked submit button to submit travel booking form at (981, 513) on xpath=//form[@id='both_round']//div[7]//div//input
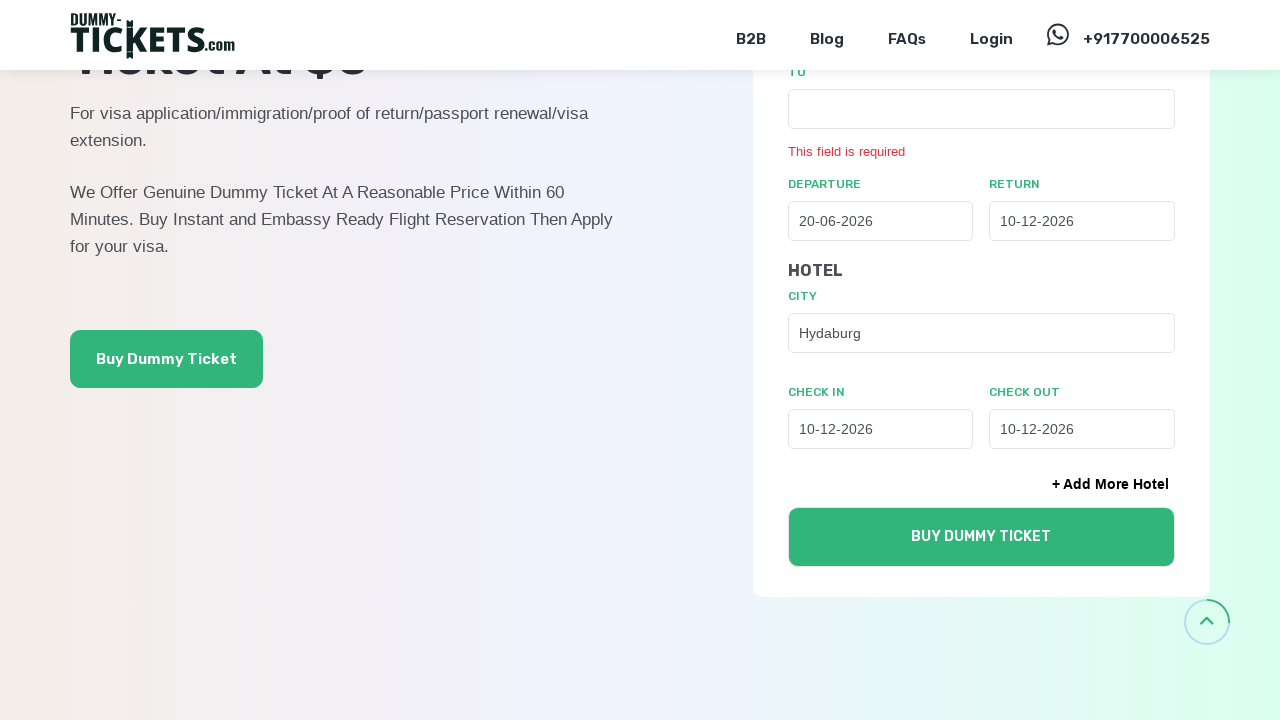

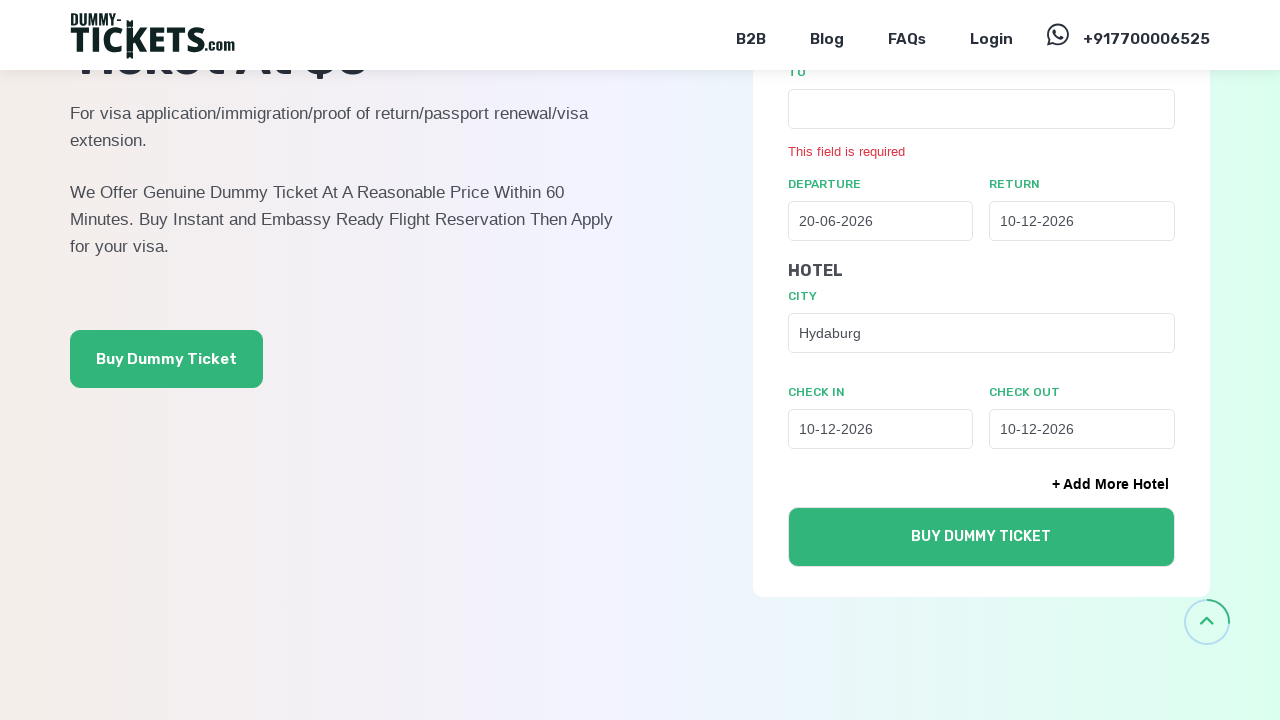